Navigates to Salesforce login page and clicks on the "Forgot Password" link

Starting URL: https://login.salesforce.com/?locale=fr

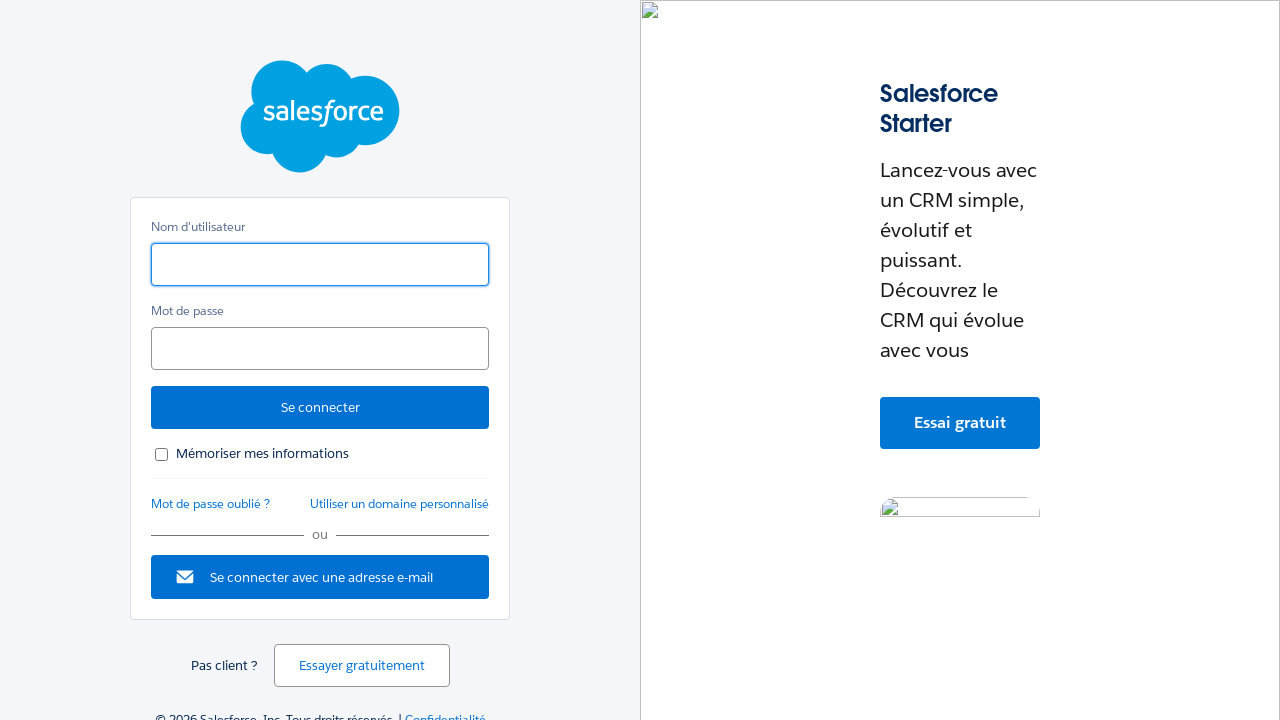

Navigated to Salesforce login page in French locale
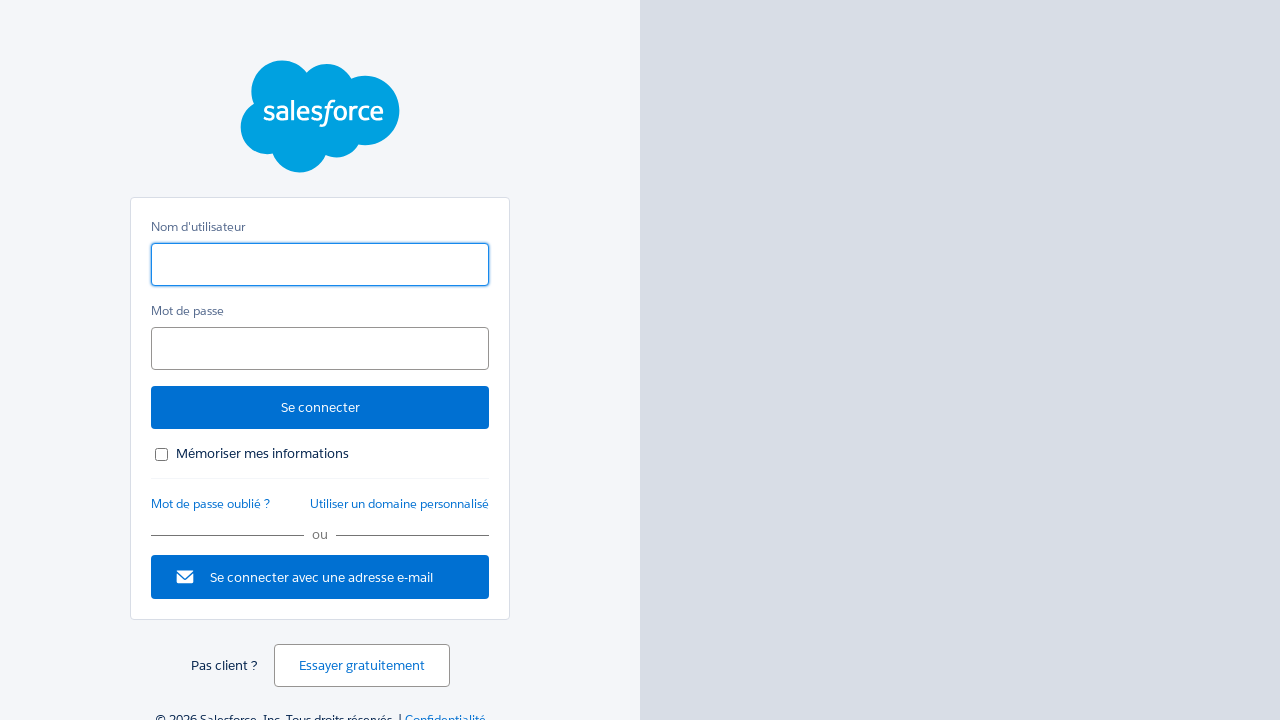

Clicked on 'Mot de passe oublié ?' (Forgot Password) link at (210, 504) on internal:text="Mot de passe oubli\u00e9 ?"i
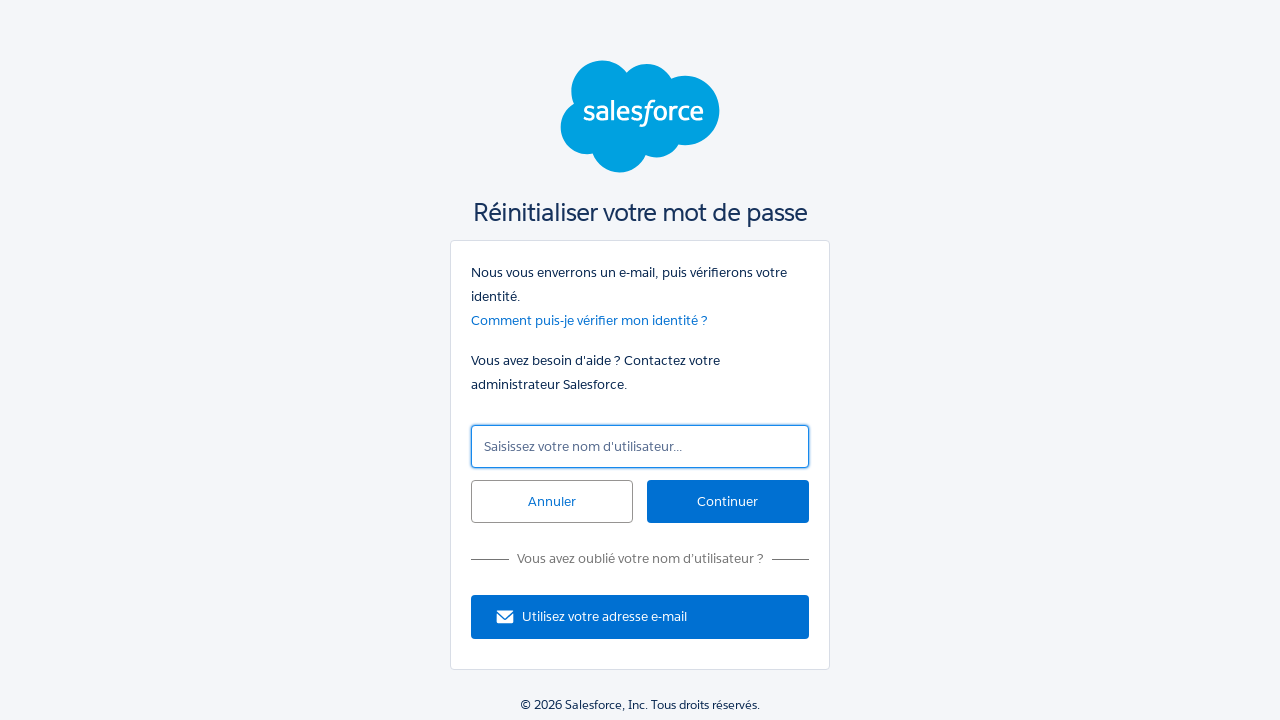

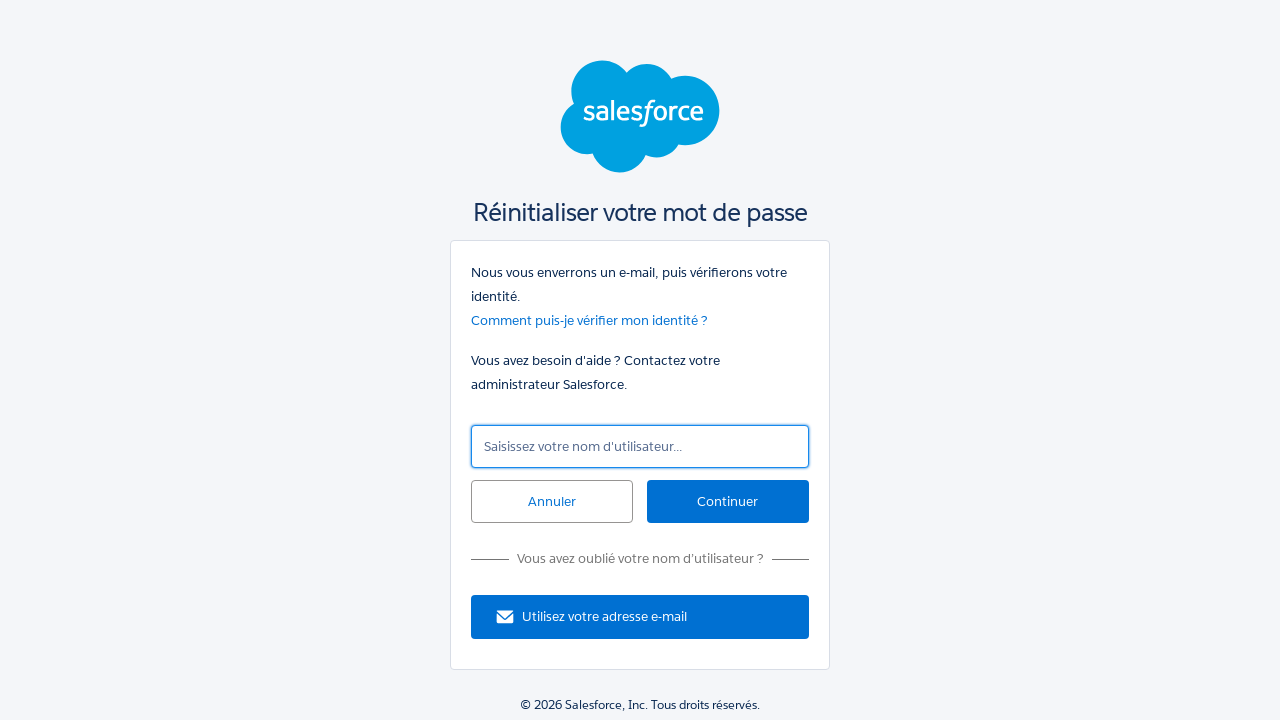